Tests jQuery UI slider functionality by dragging the slider handle horizontally

Starting URL: http://jqueryui.com/slider/

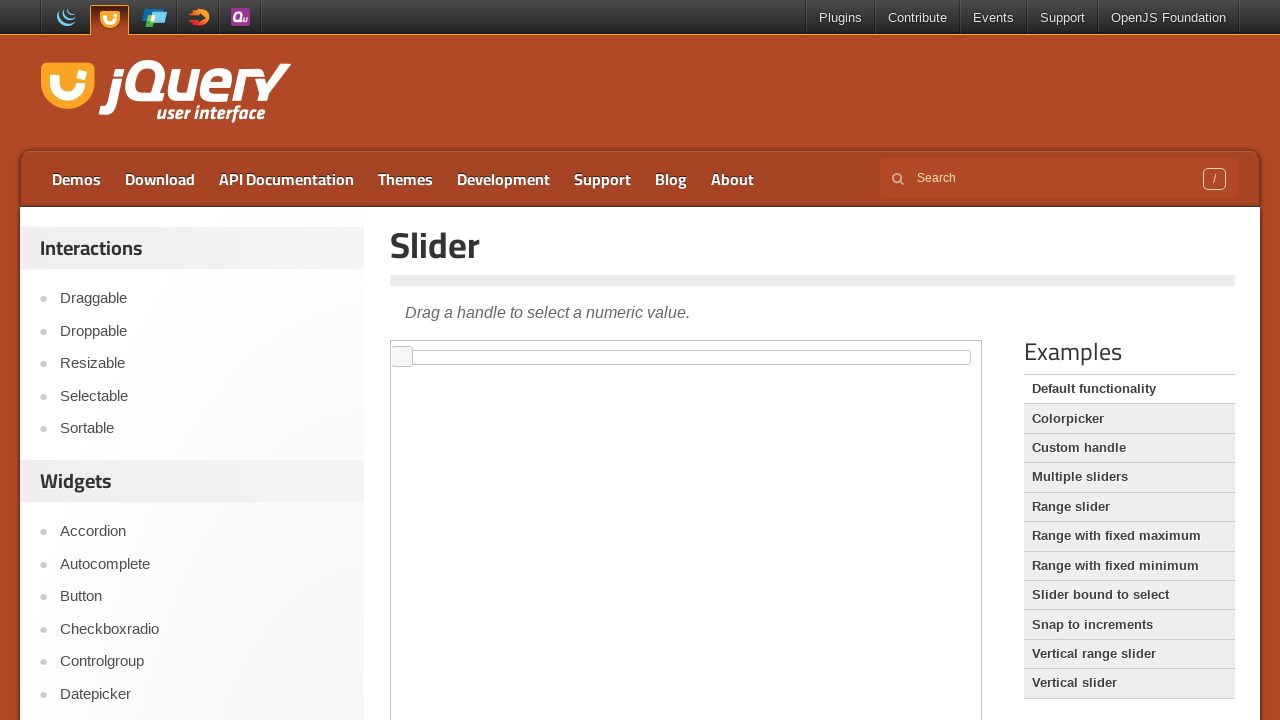

Located slider iframe and slider handle element
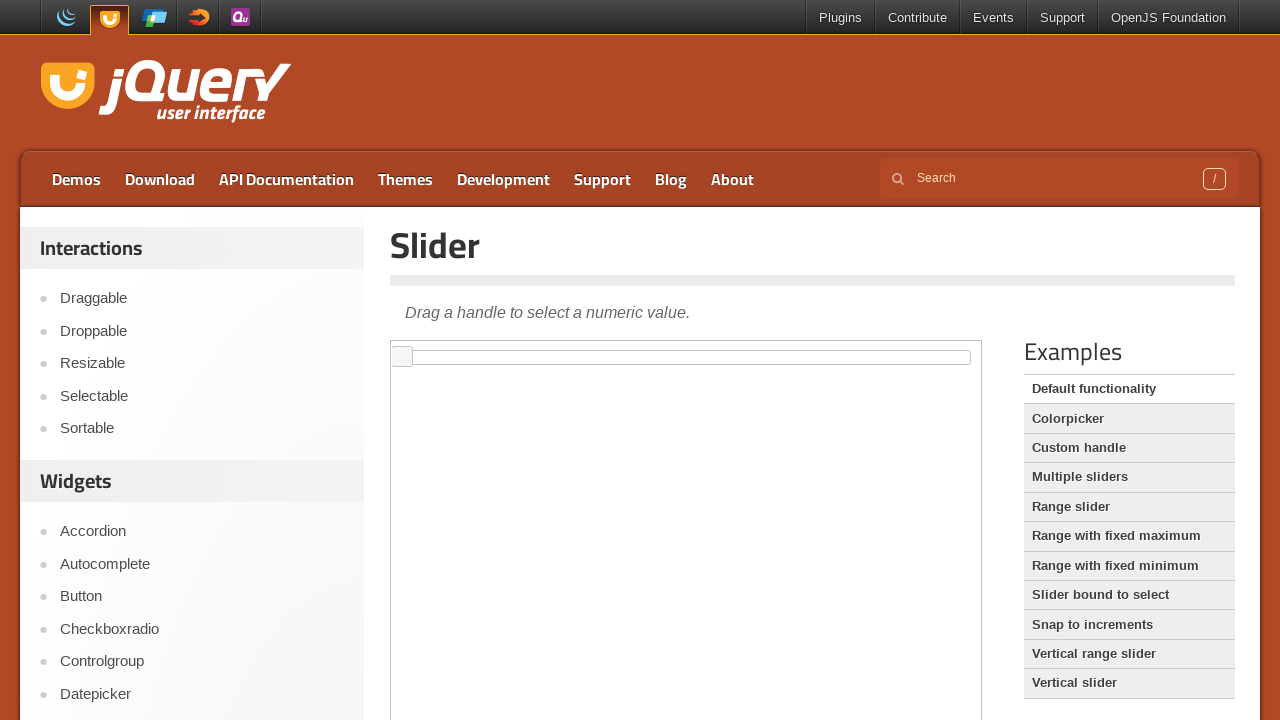

Clicked on the slider handle at (402, 357) on iframe >> nth=0 >> internal:control=enter-frame >> #slider > span
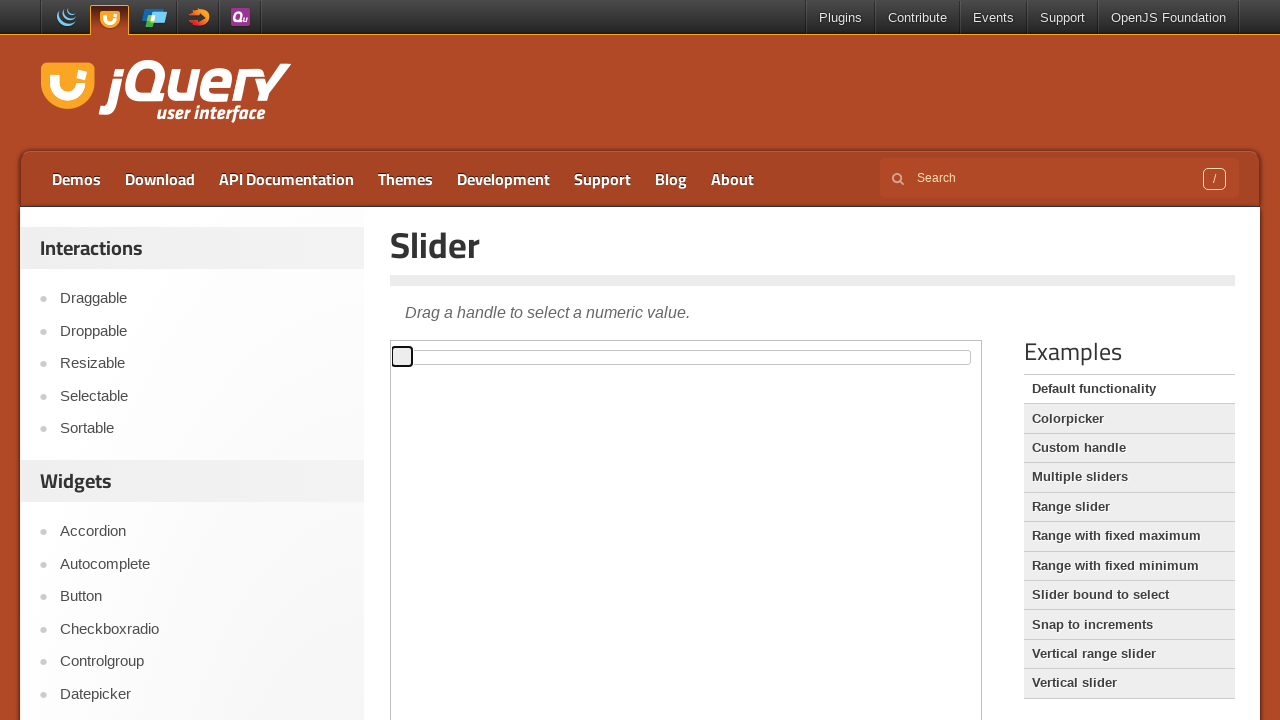

Dragged slider handle 900 pixels to the right at (1293, 347)
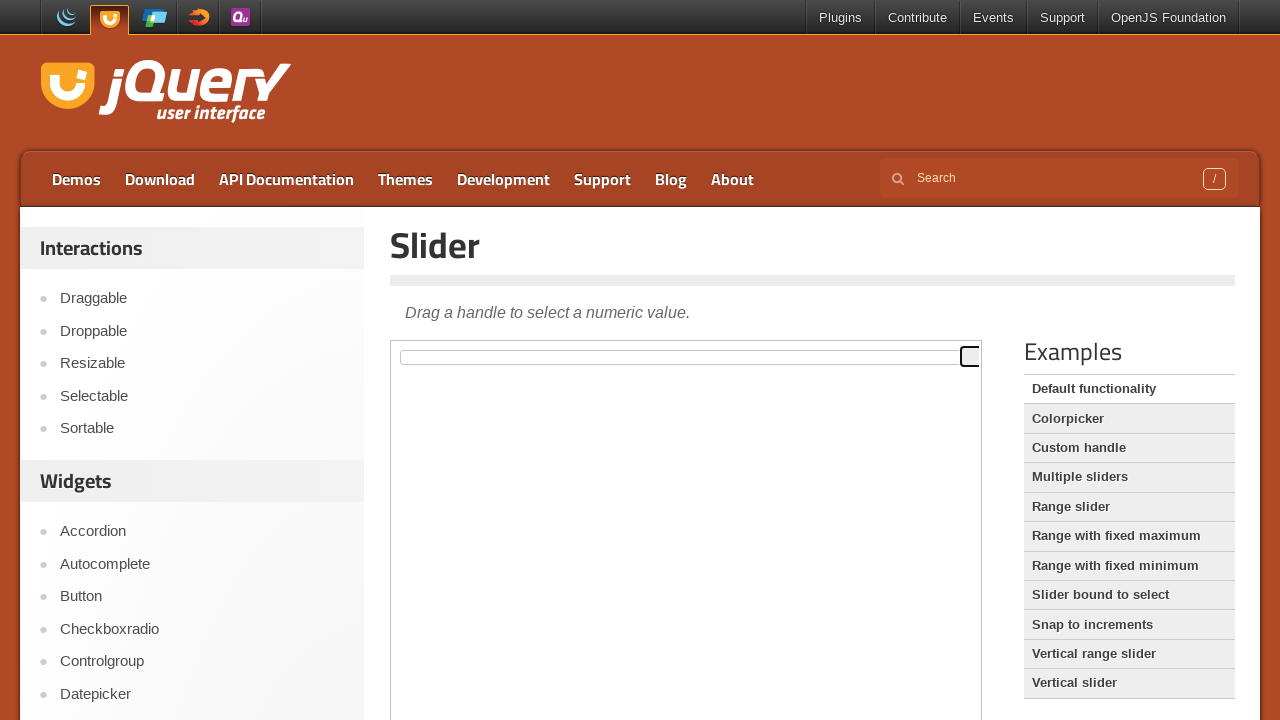

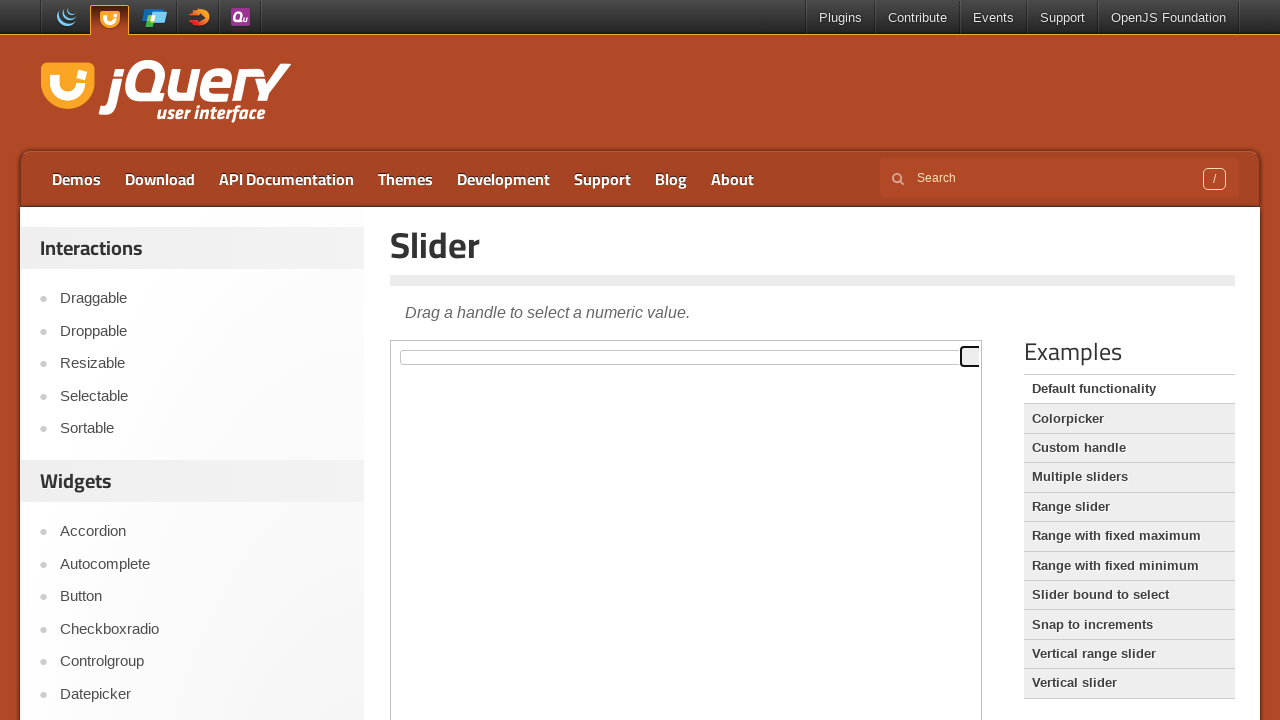